Tests that a numeric name is not permitted by filling the name field with "12345".

Starting URL: https://davi-vert.vercel.app/index.html

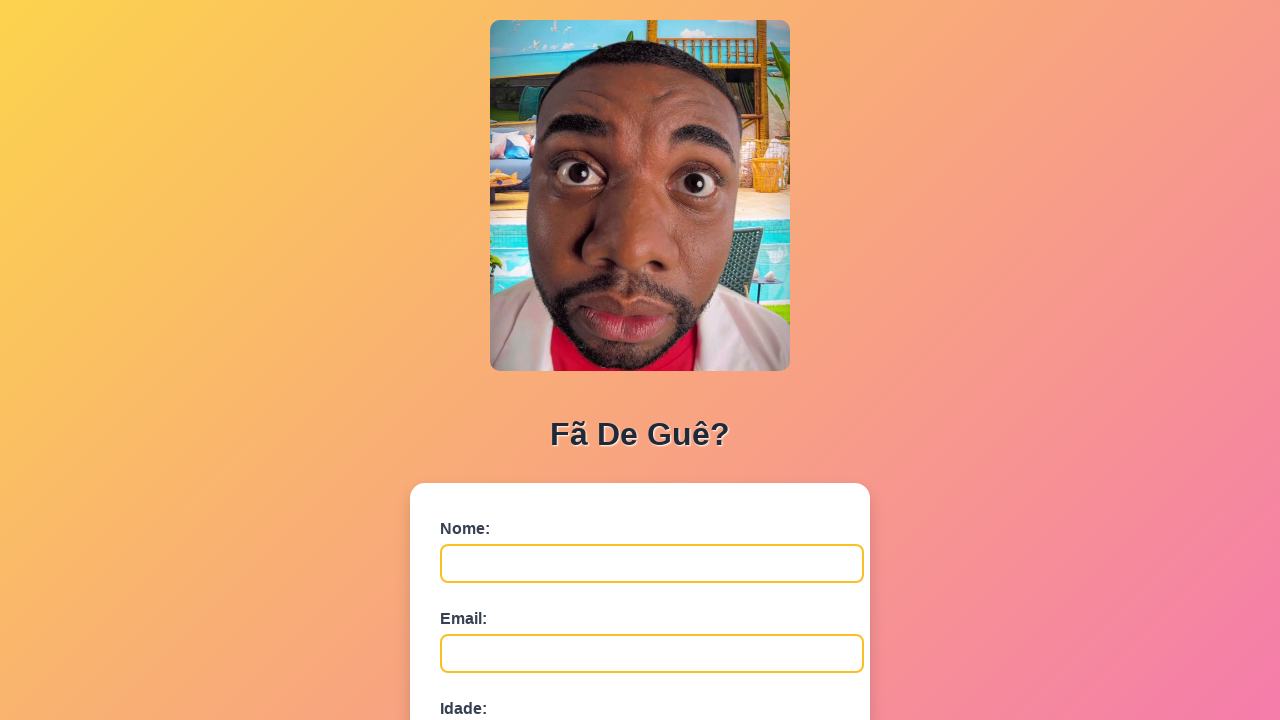

Cleared localStorage
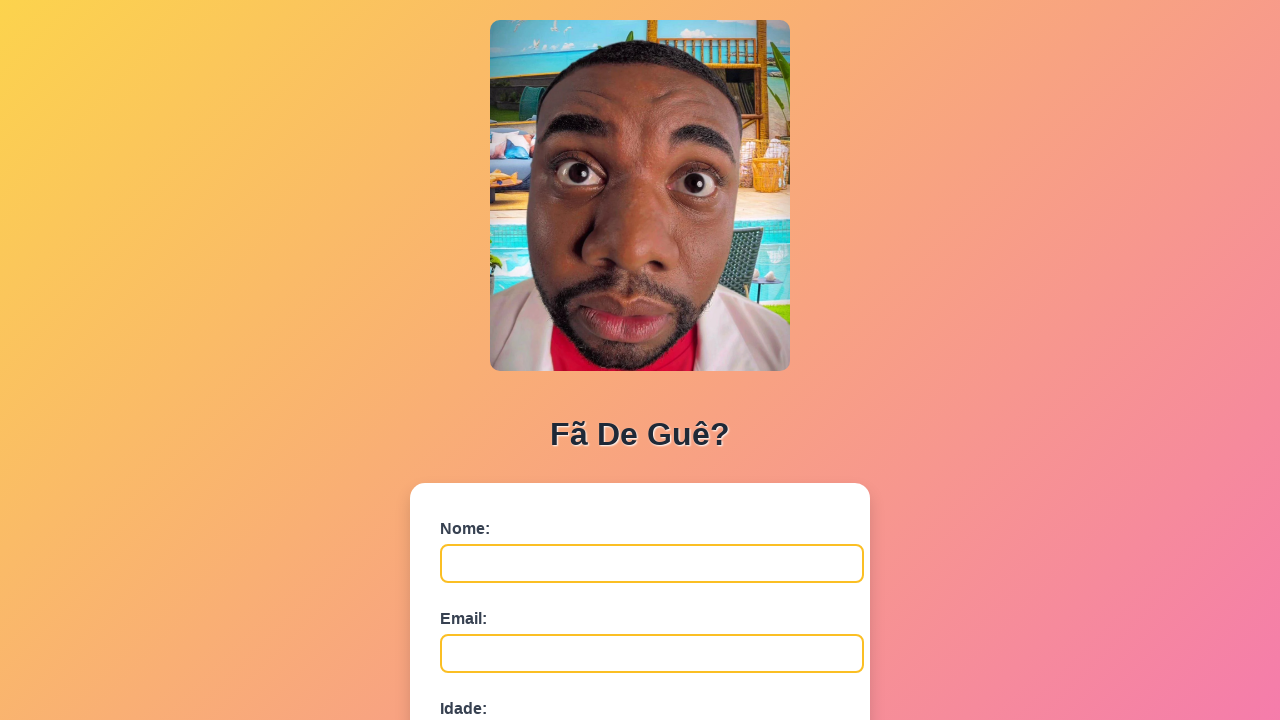

Name field (#nome) is visible
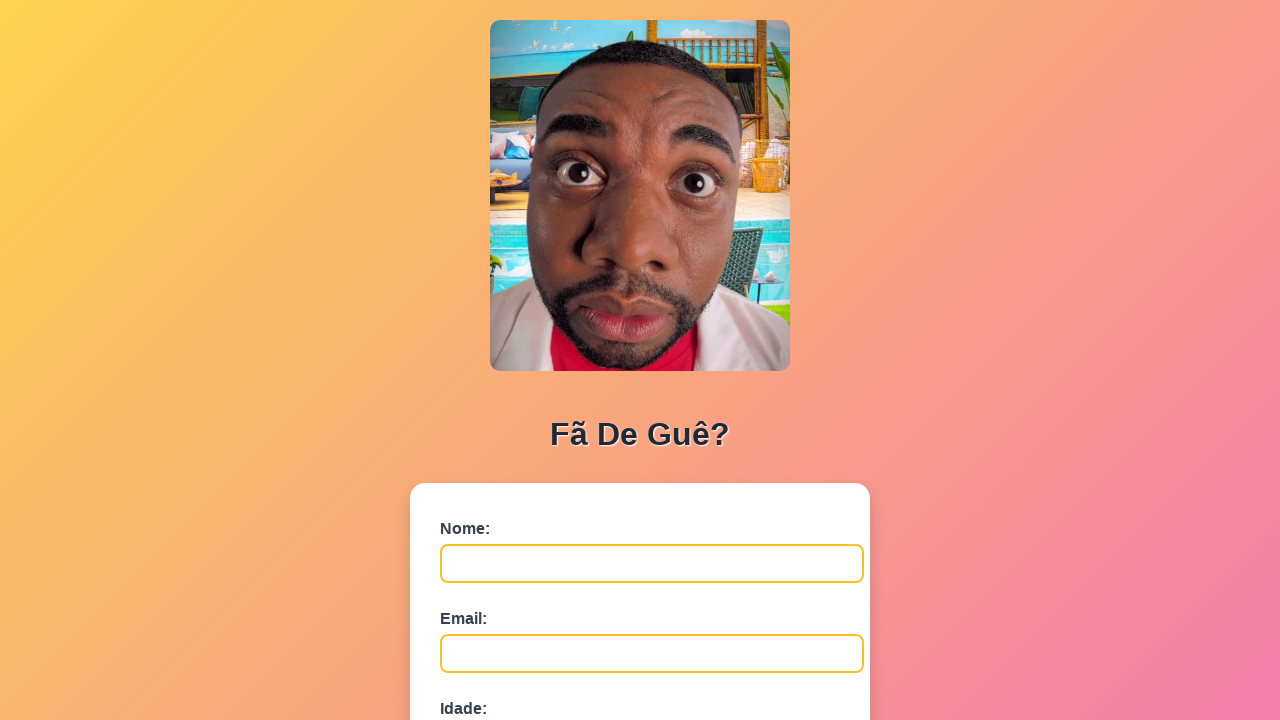

Filled name field with numeric value '12345' on #nome
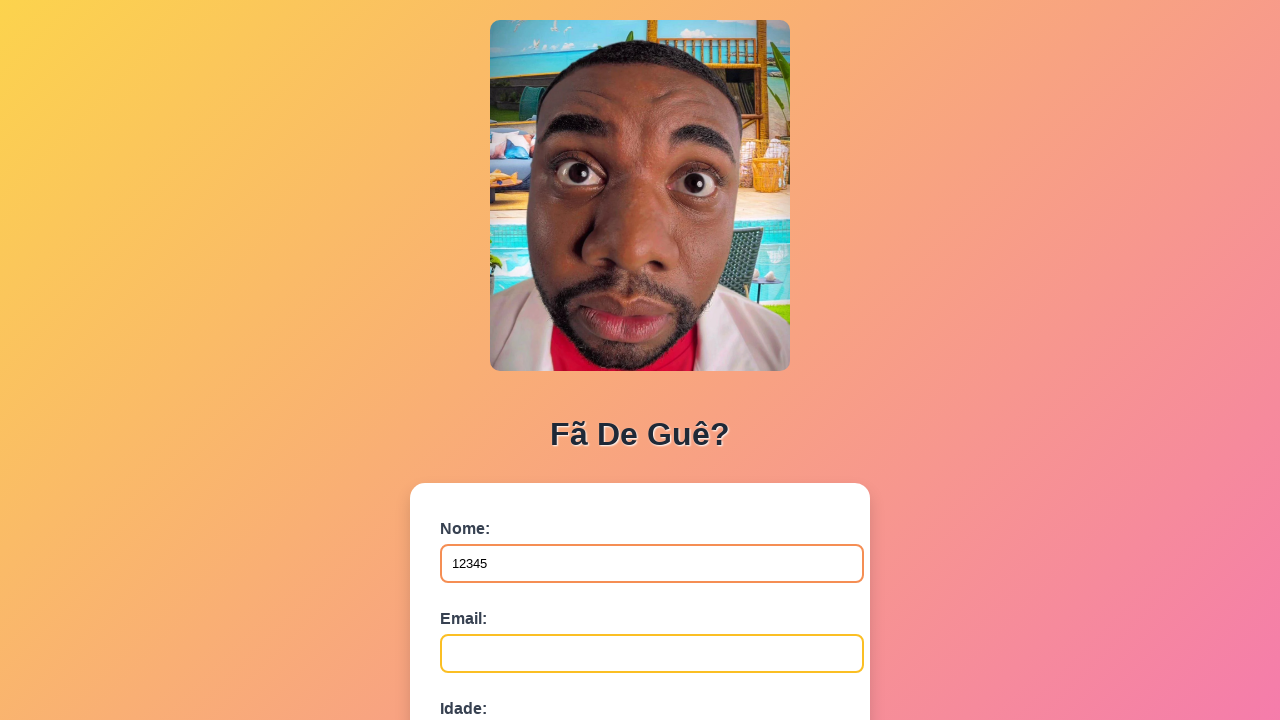

Filled email field with 'numeric.name@example.com' on #email
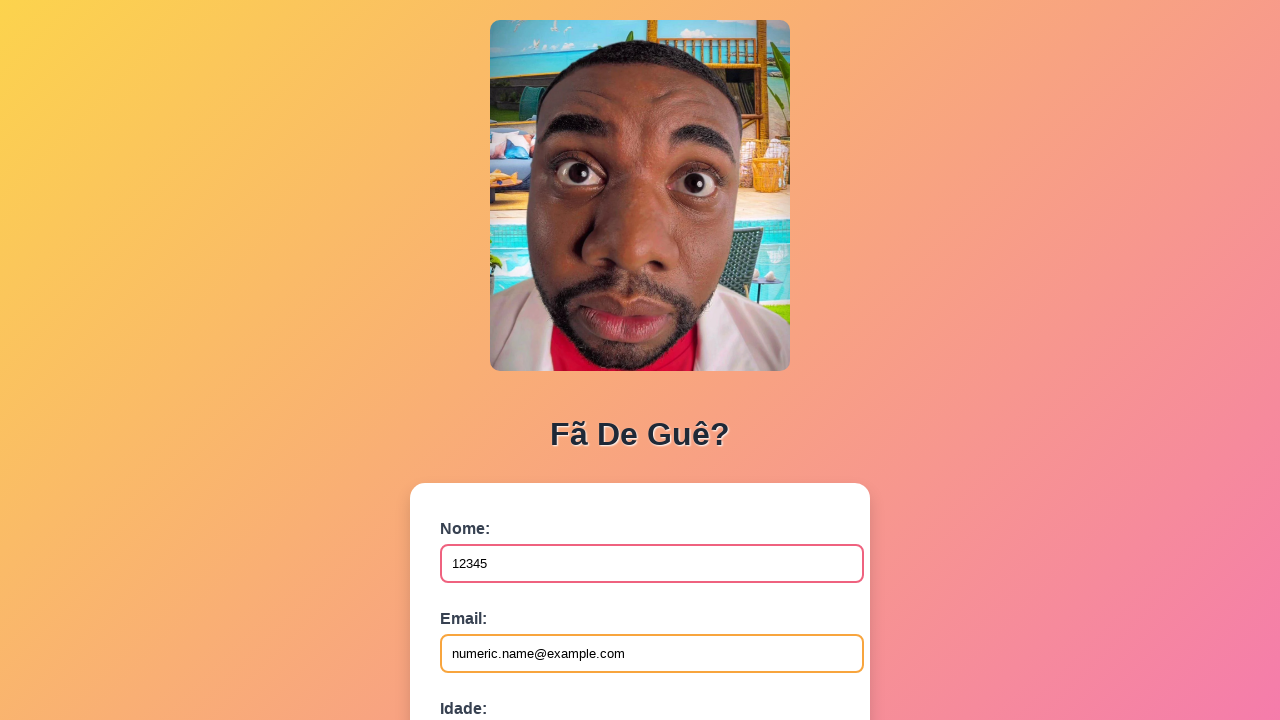

Filled age field with '25' on #idade
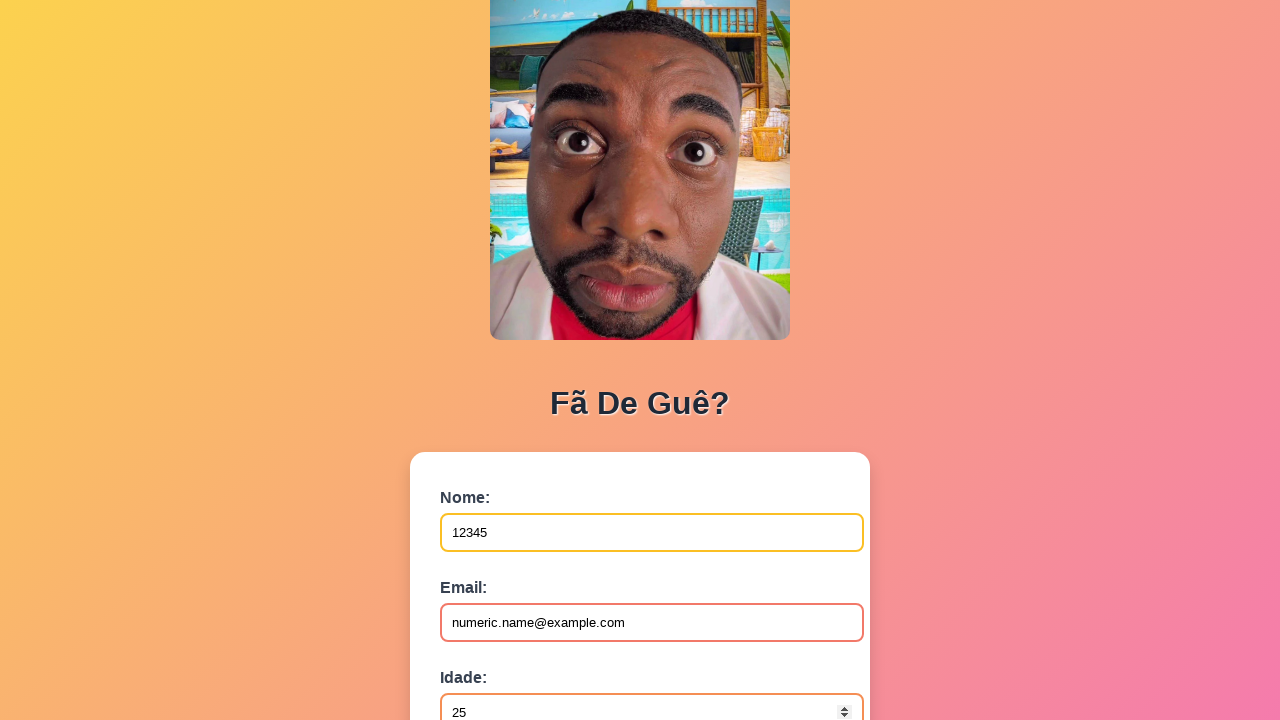

Clicked submit button at (490, 569) on button[type='submit']
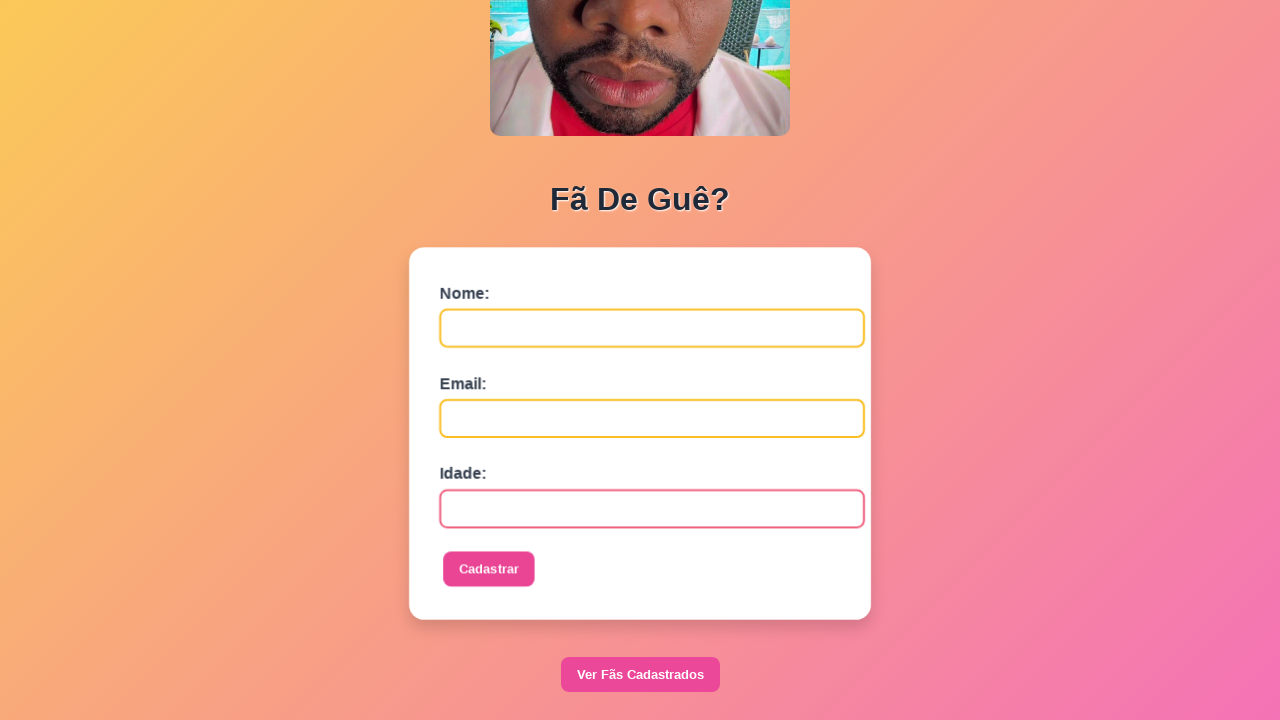

Set up dialog handler to accept alerts
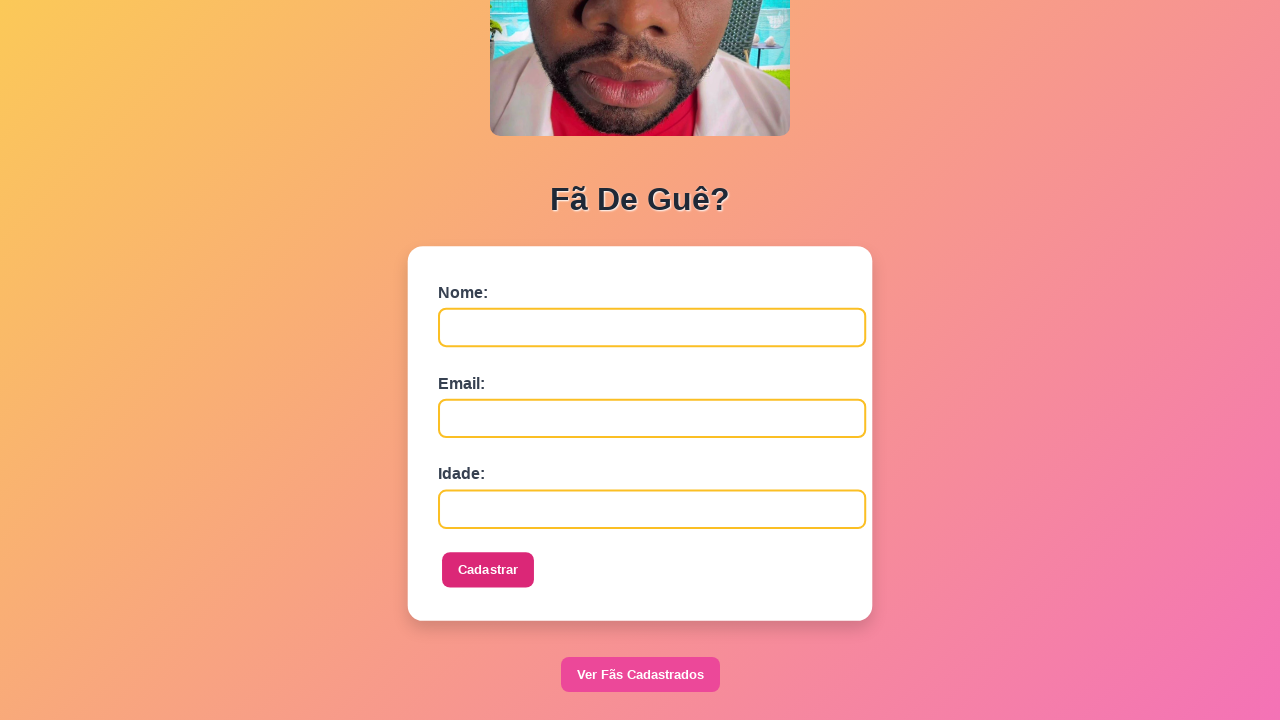

Waited 1 second for dialog/validation response
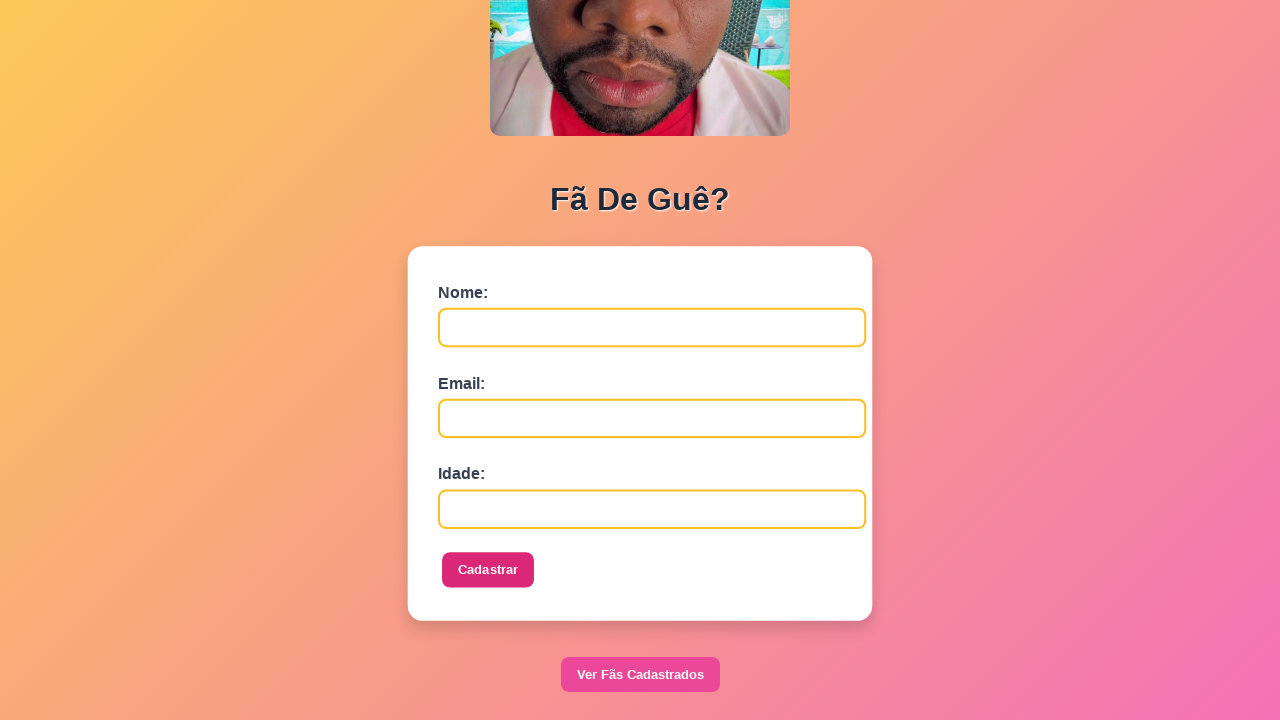

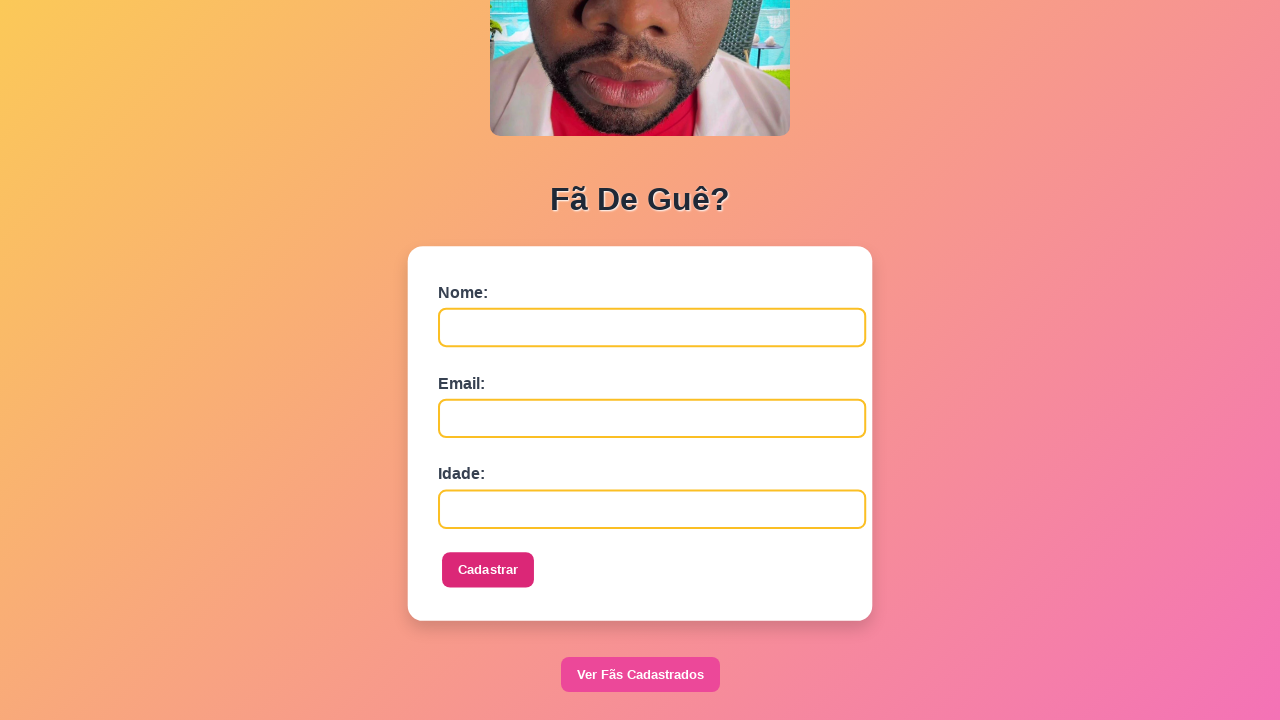